Tests invalid login functionality by entering incorrect credentials and verifying the error message appears

Starting URL: https://opensource-demo.orangehrmlive.com/web/index.php/auth/login

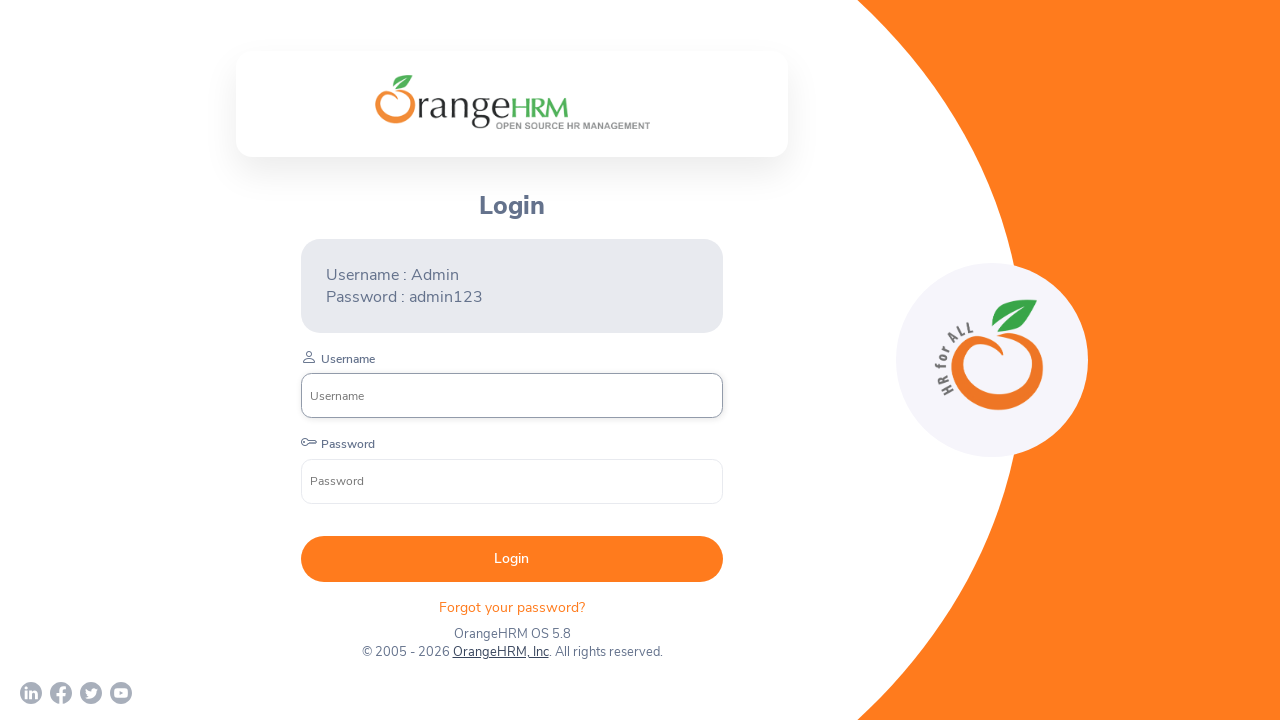

Waited for login page to load
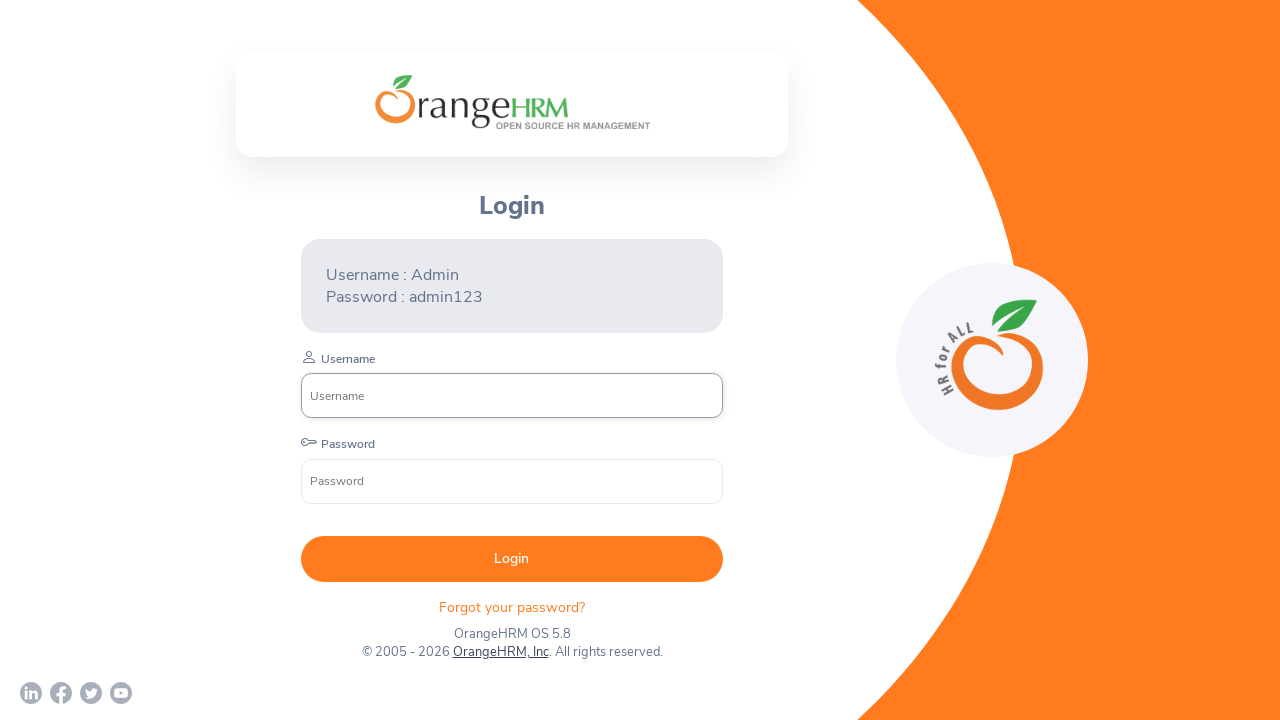

Entered username 'Admin' in the username field on input[name='username']
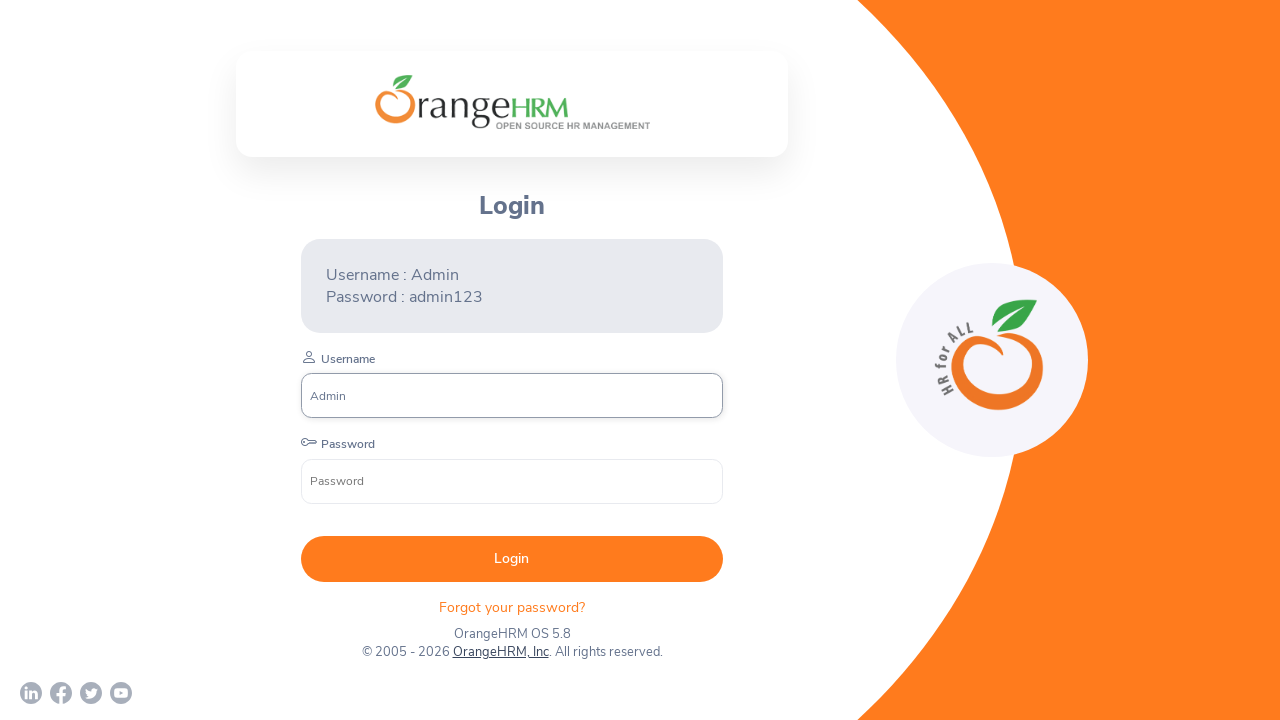

Entered incorrect password 'password' in the password field on input[name='password']
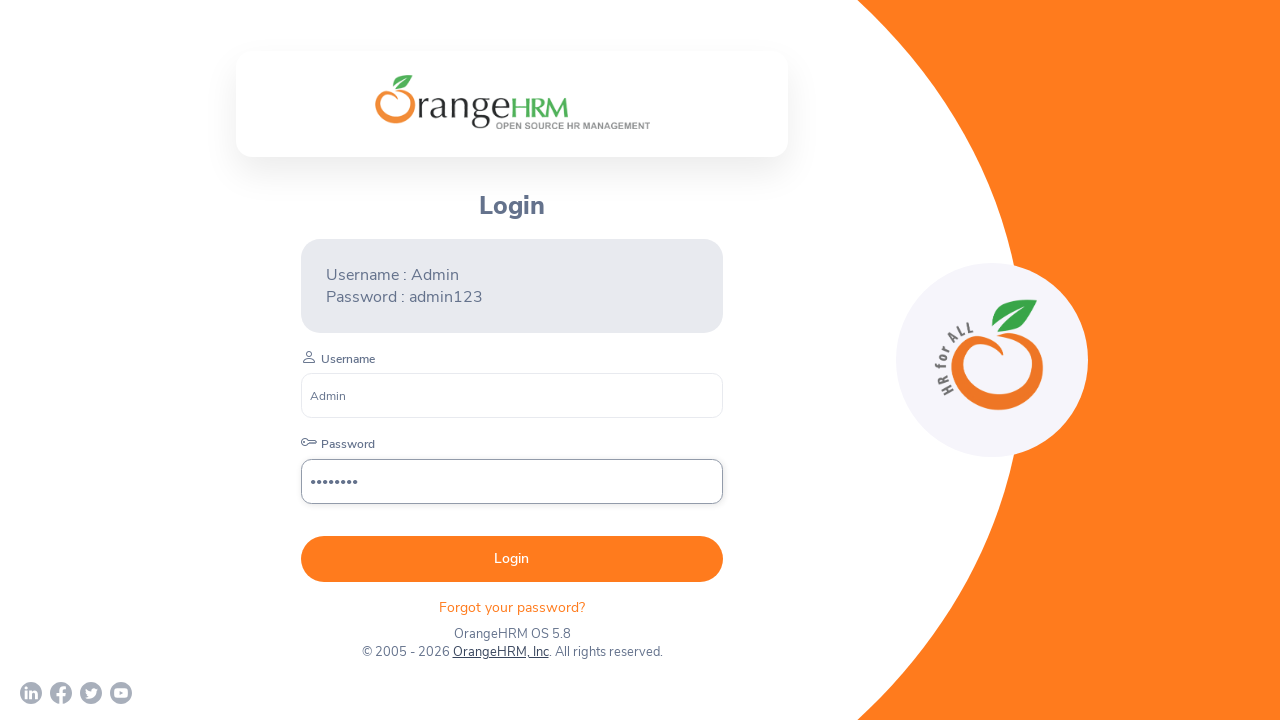

Clicked the login submit button at (512, 559) on button[type='submit']
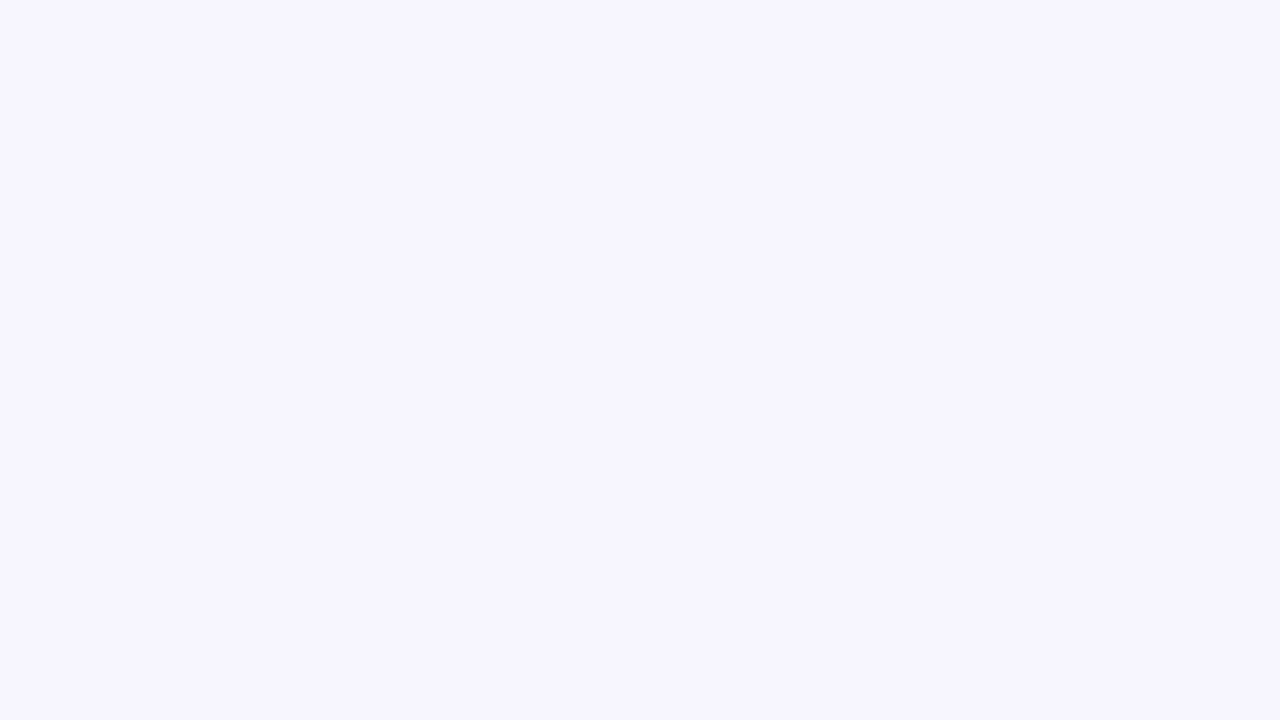

Waited for error message to appear after failed login
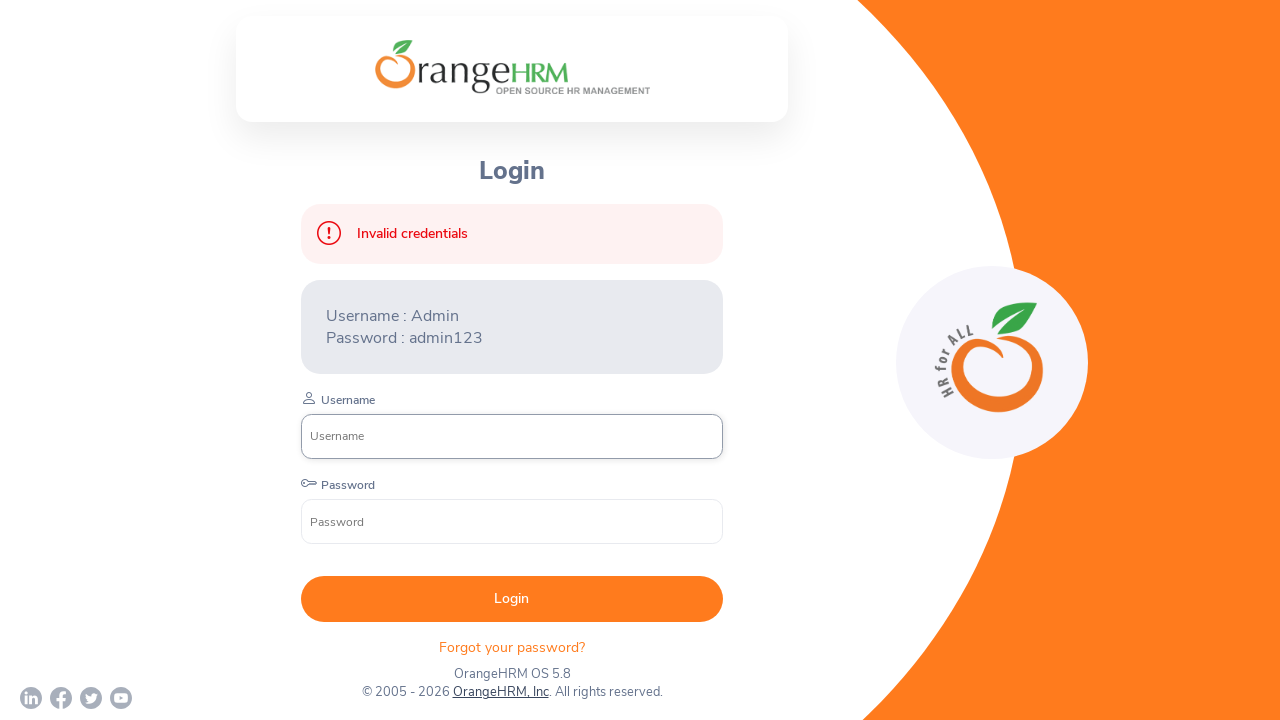

Verified error message is visible - invalid login credentials error displayed
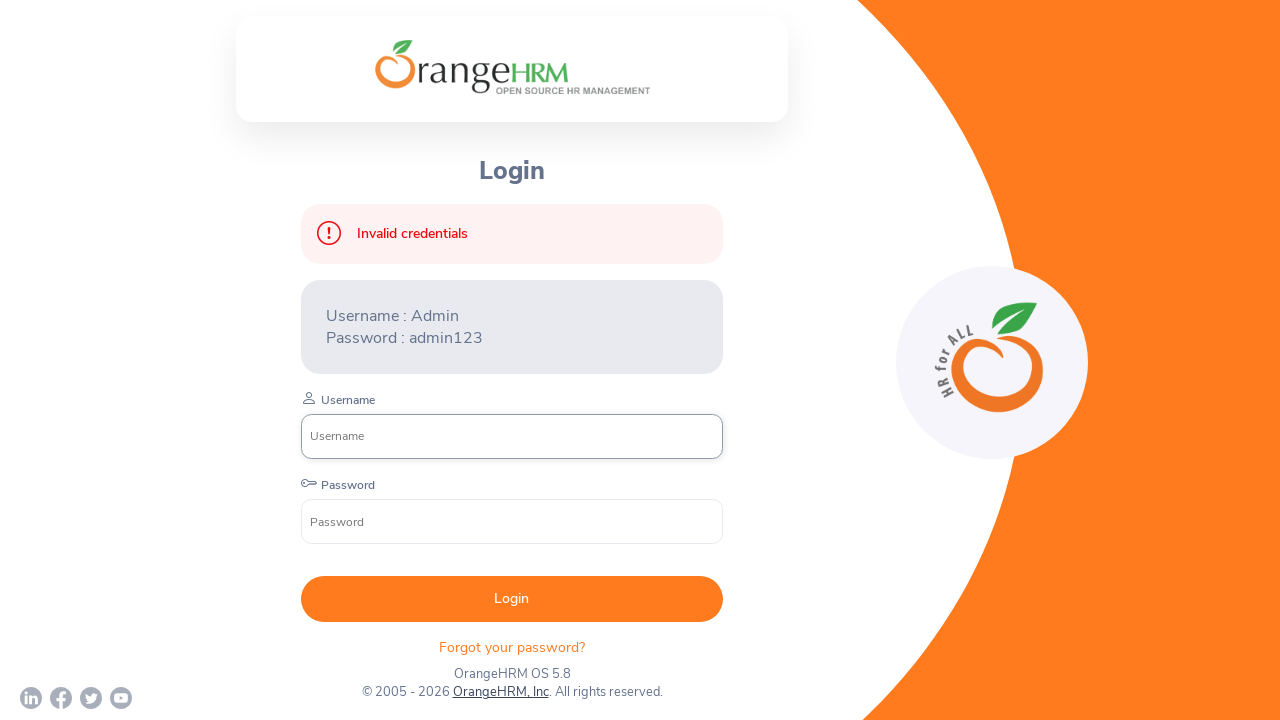

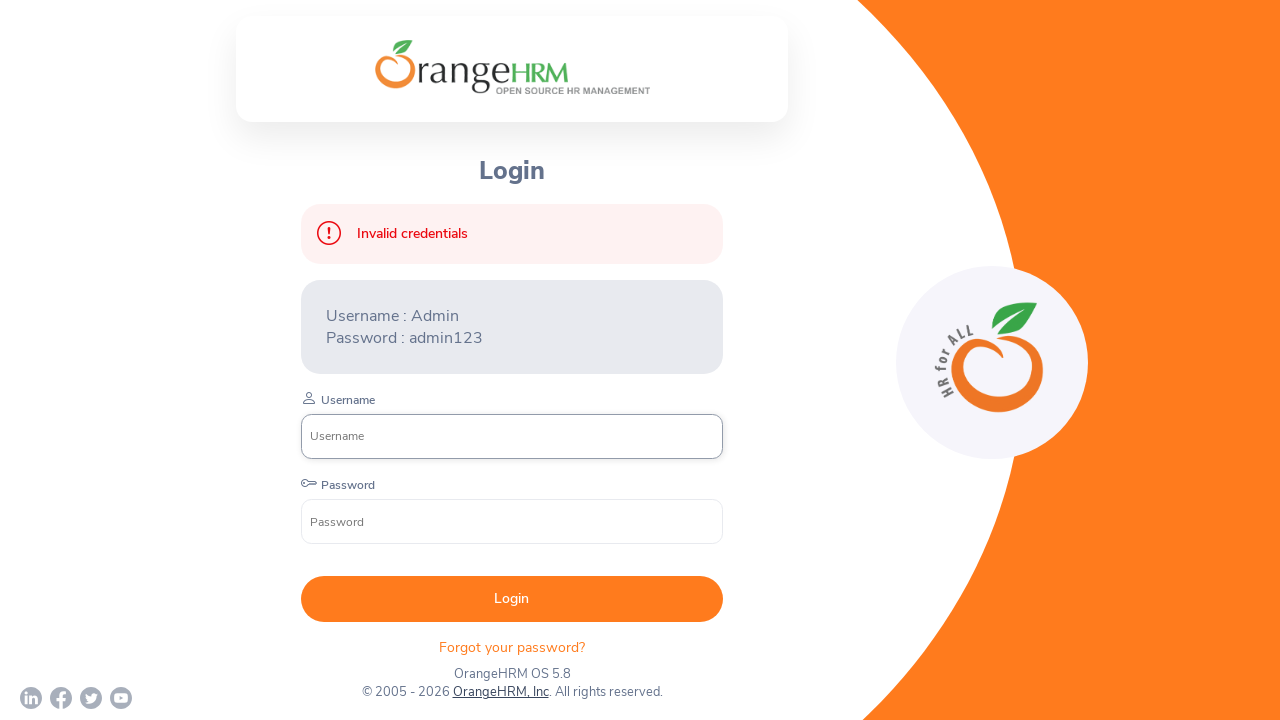